Tests file upload functionality by creating a temporary ZIP file and uploading it

Starting URL: https://the-internet.herokuapp.com/upload

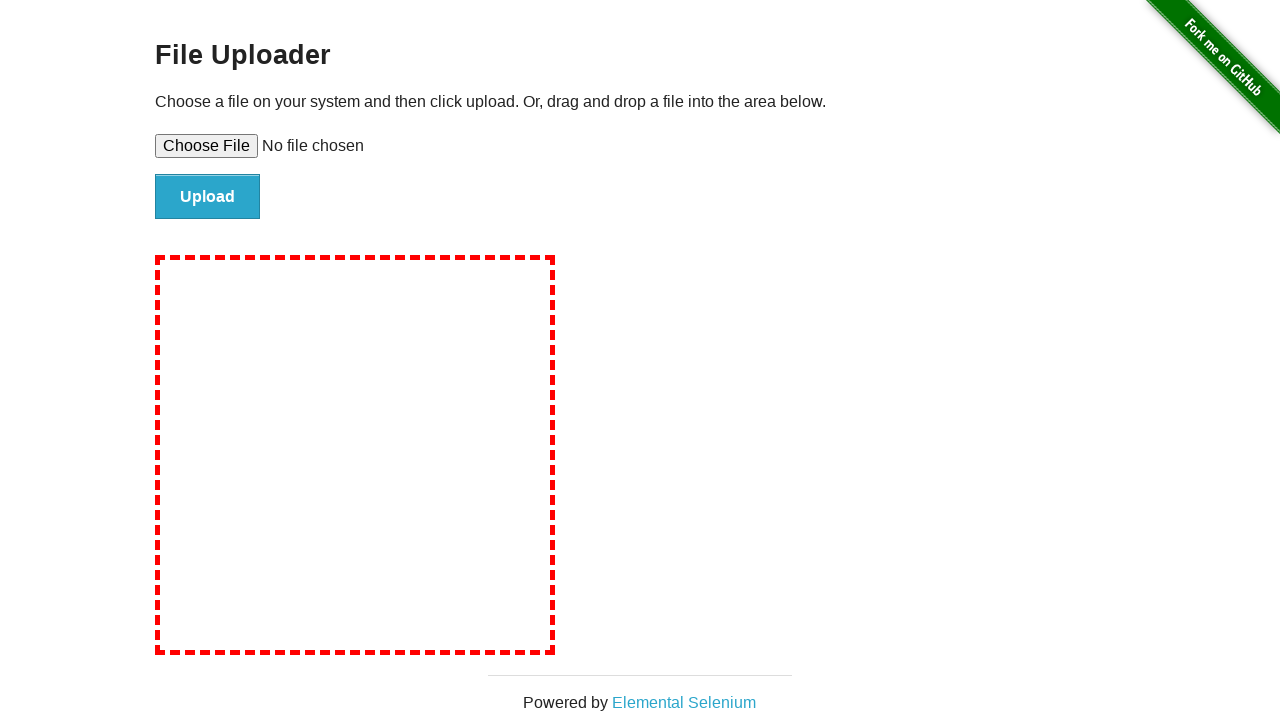

Waited for File Uploader page to load
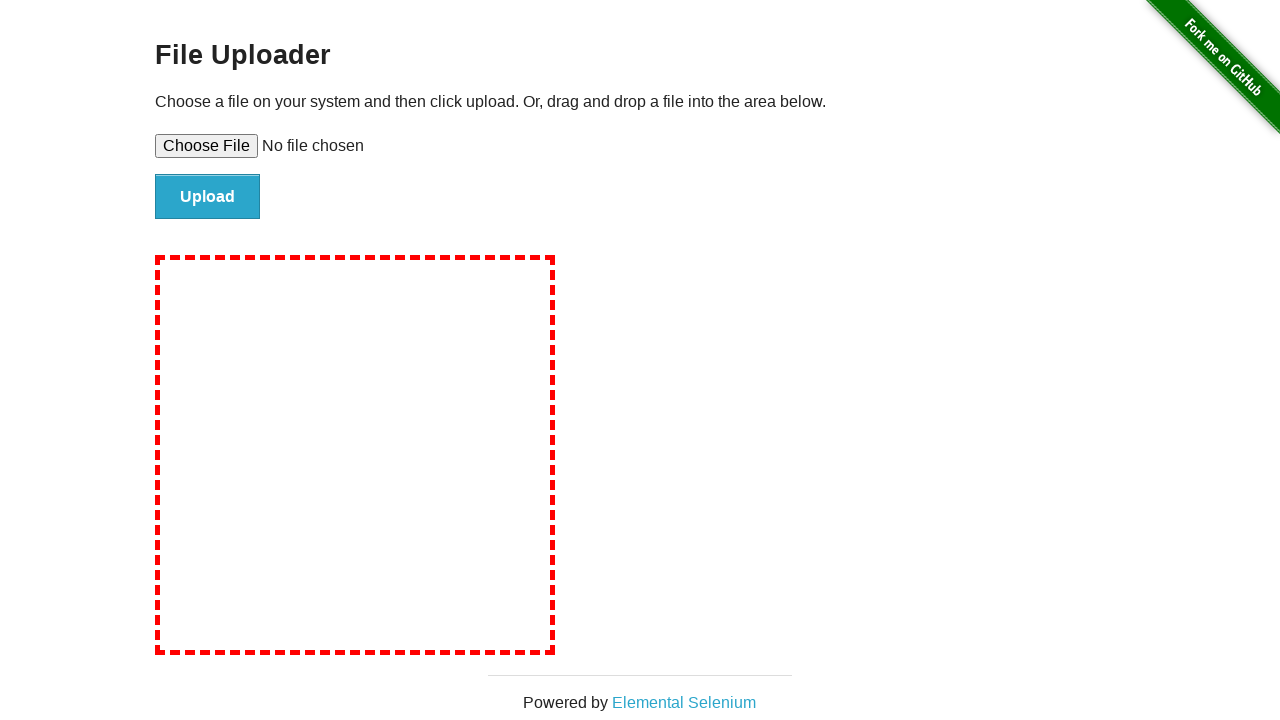

Created temporary ZIP file with test content
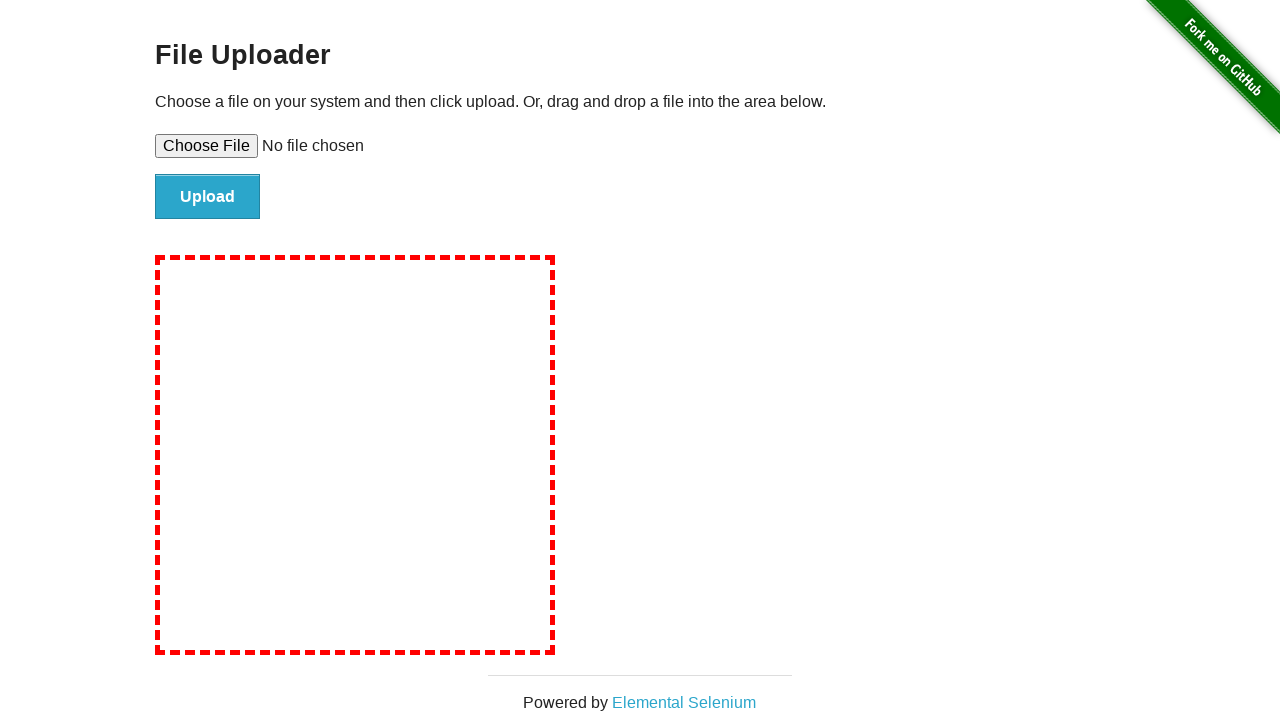

Set ZIP file input for upload
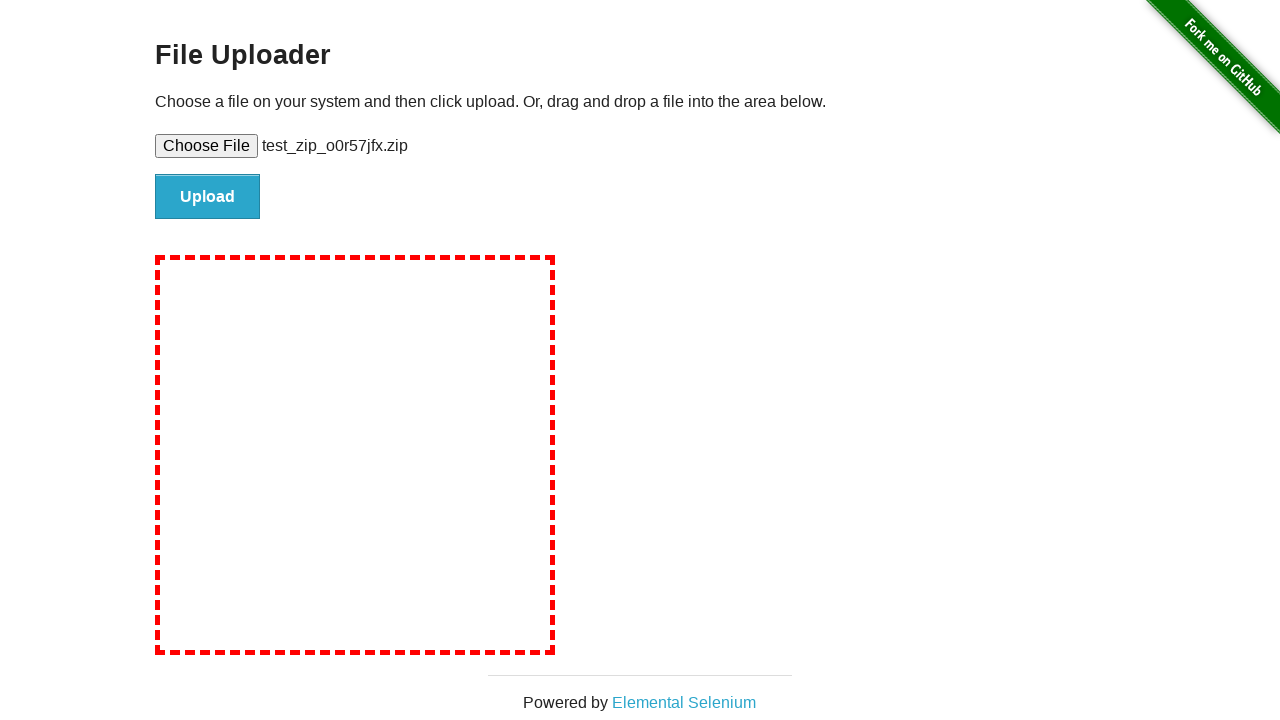

Clicked Upload button to submit ZIP file at (208, 197) on xpath=//input[@value='Upload']
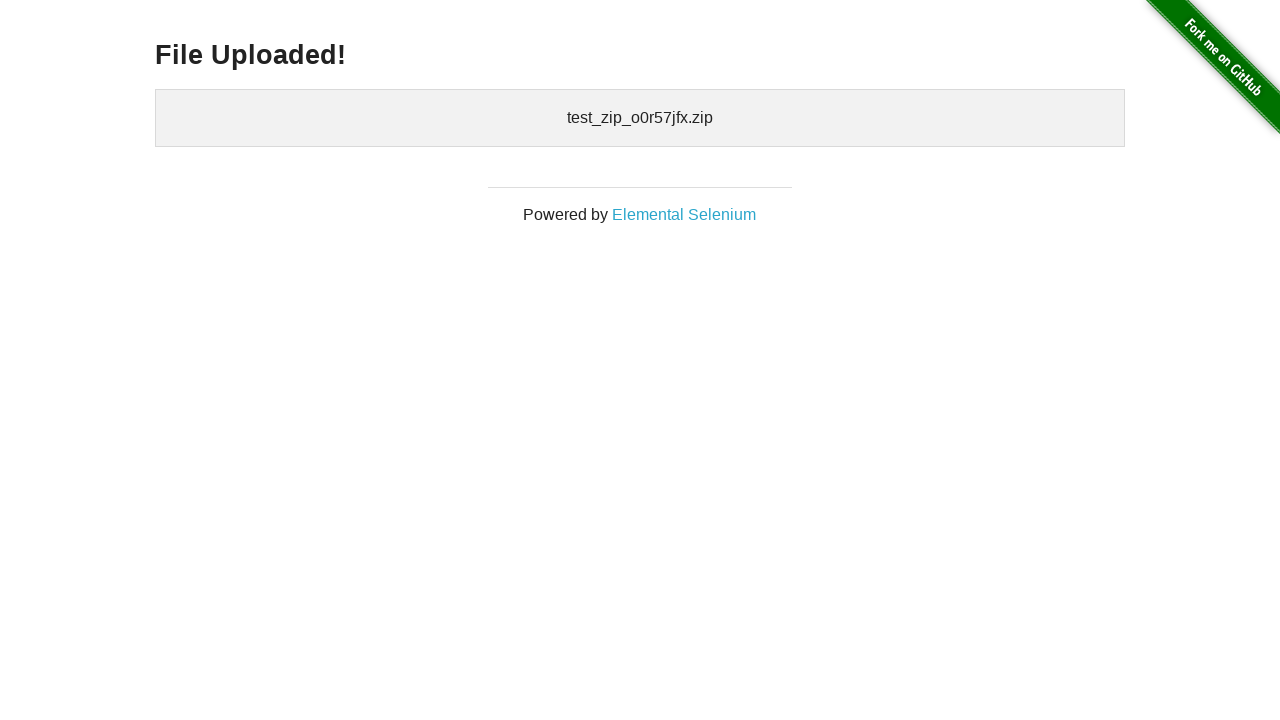

ZIP file upload completed successfully
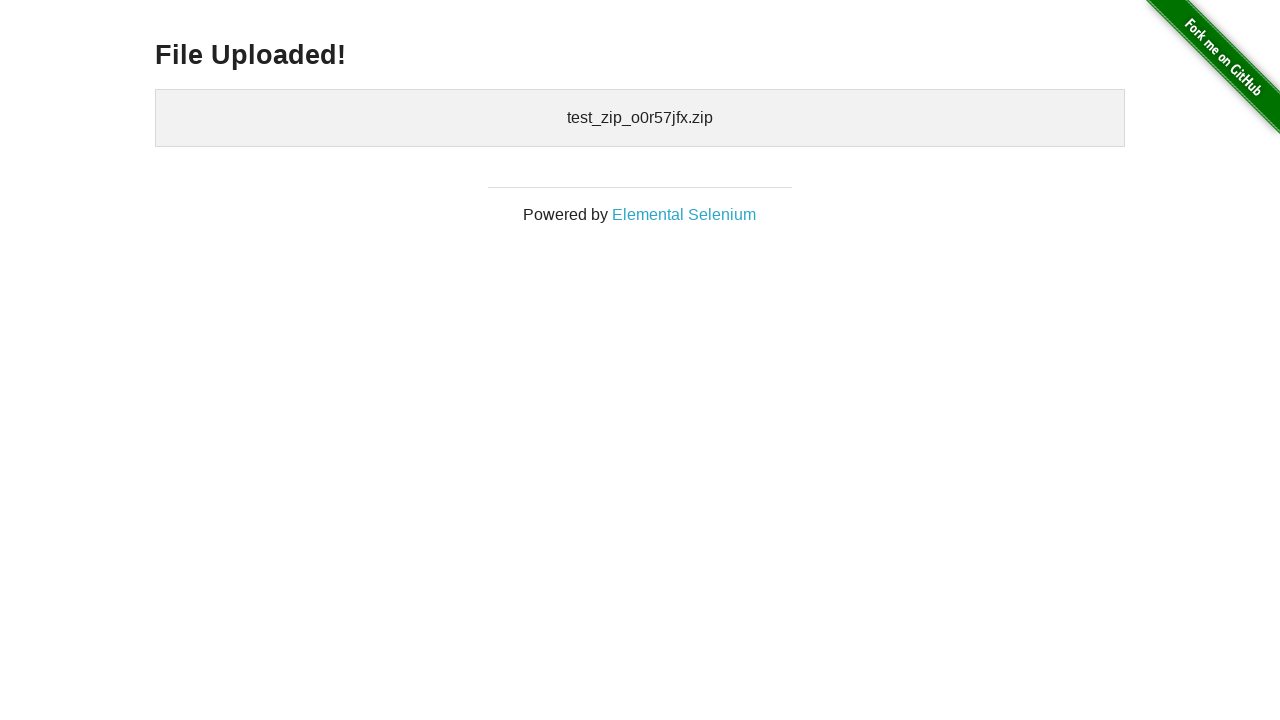

Cleaned up temporary ZIP file
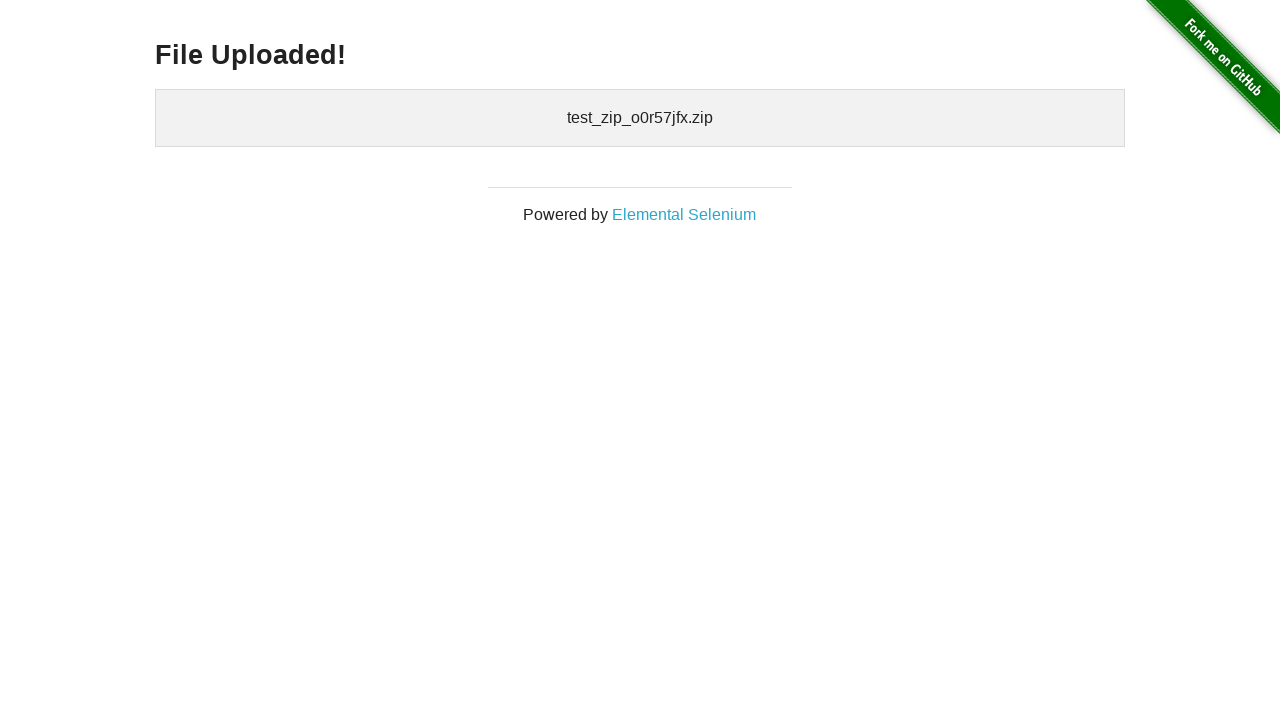

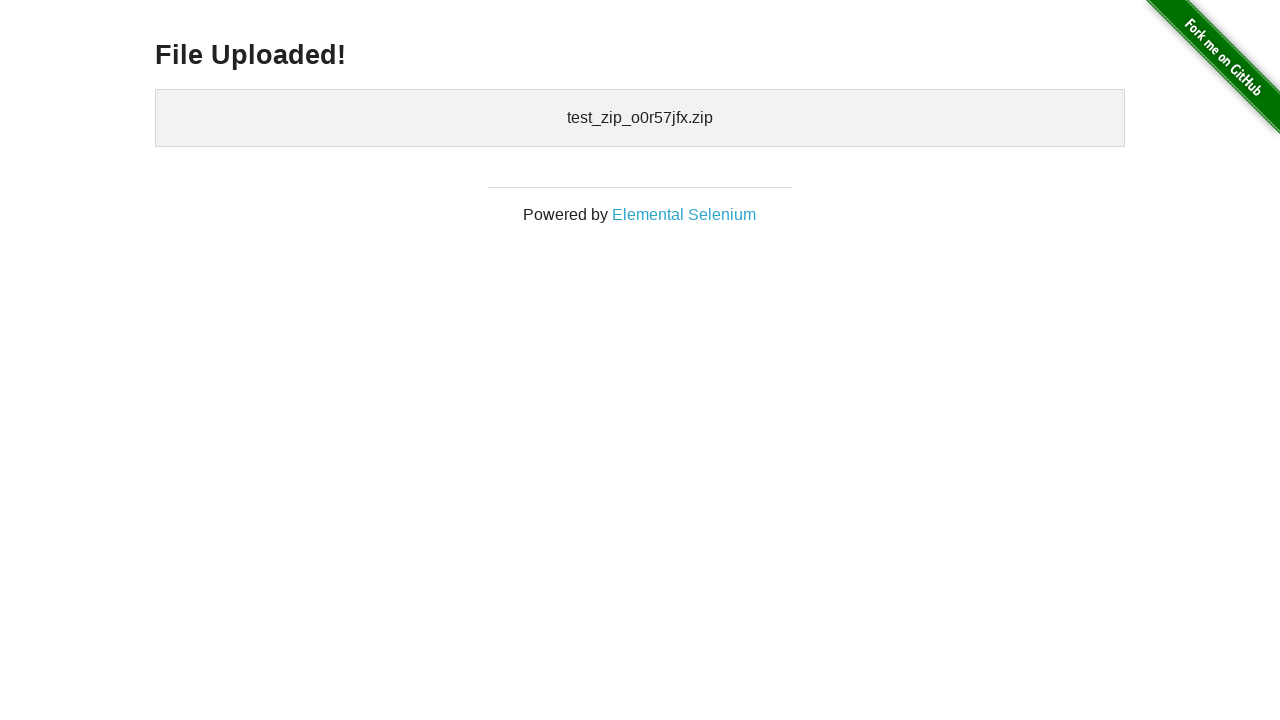